Tests navigation by clicking on the A/B Testing link, verifying the page title, then navigating back and verifying the original page title

Starting URL: https://practice.cydeo.com

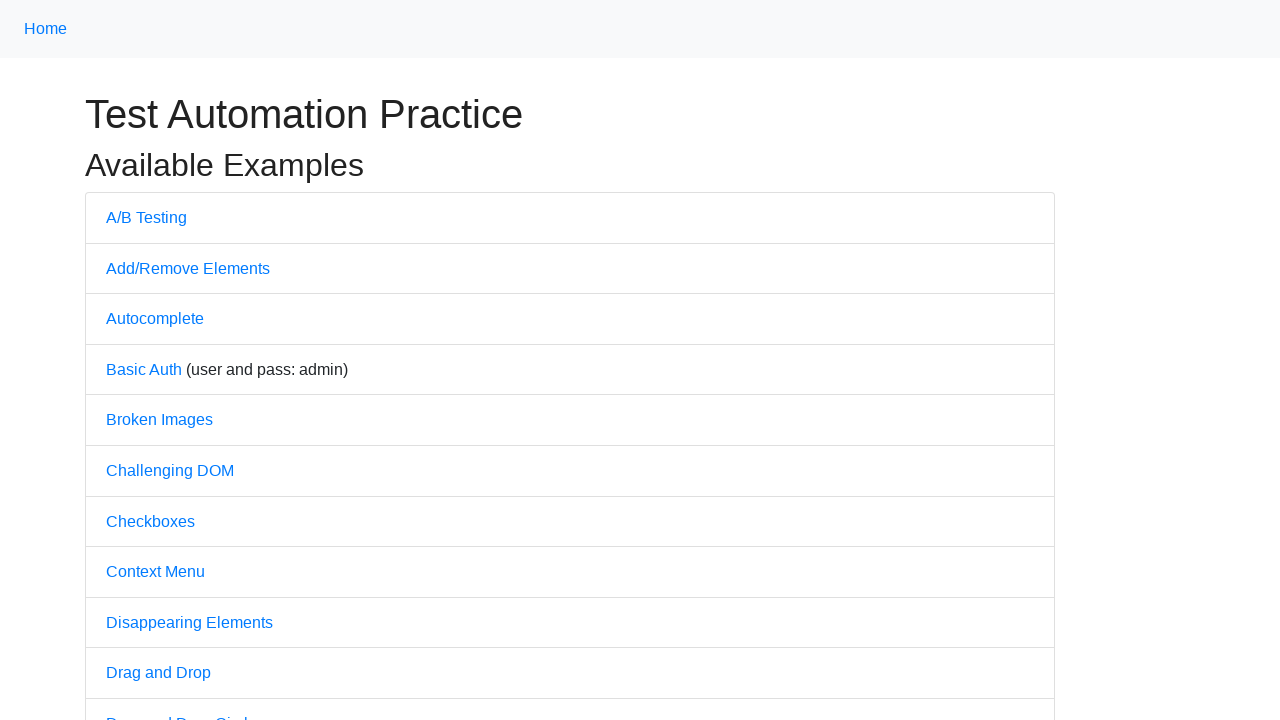

Clicked on A/B Testing link at (146, 217) on text=A/B Testing
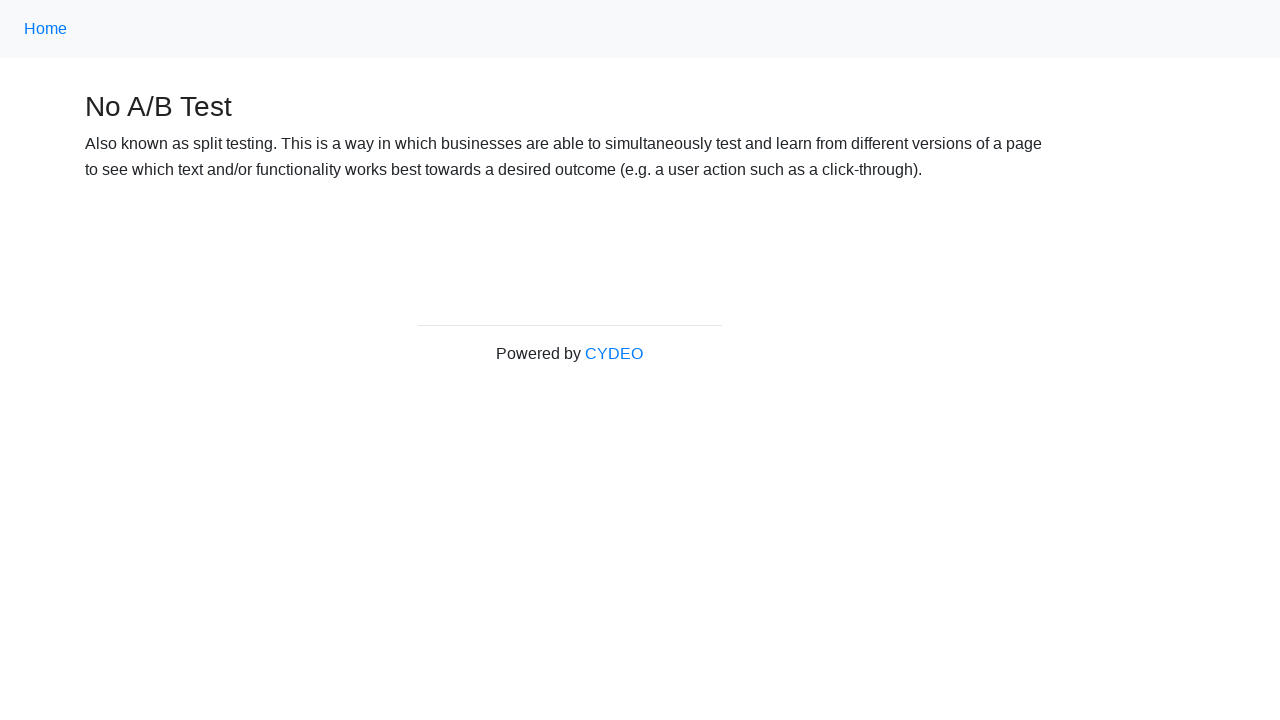

Waited for A/B Testing page to load (networkidle)
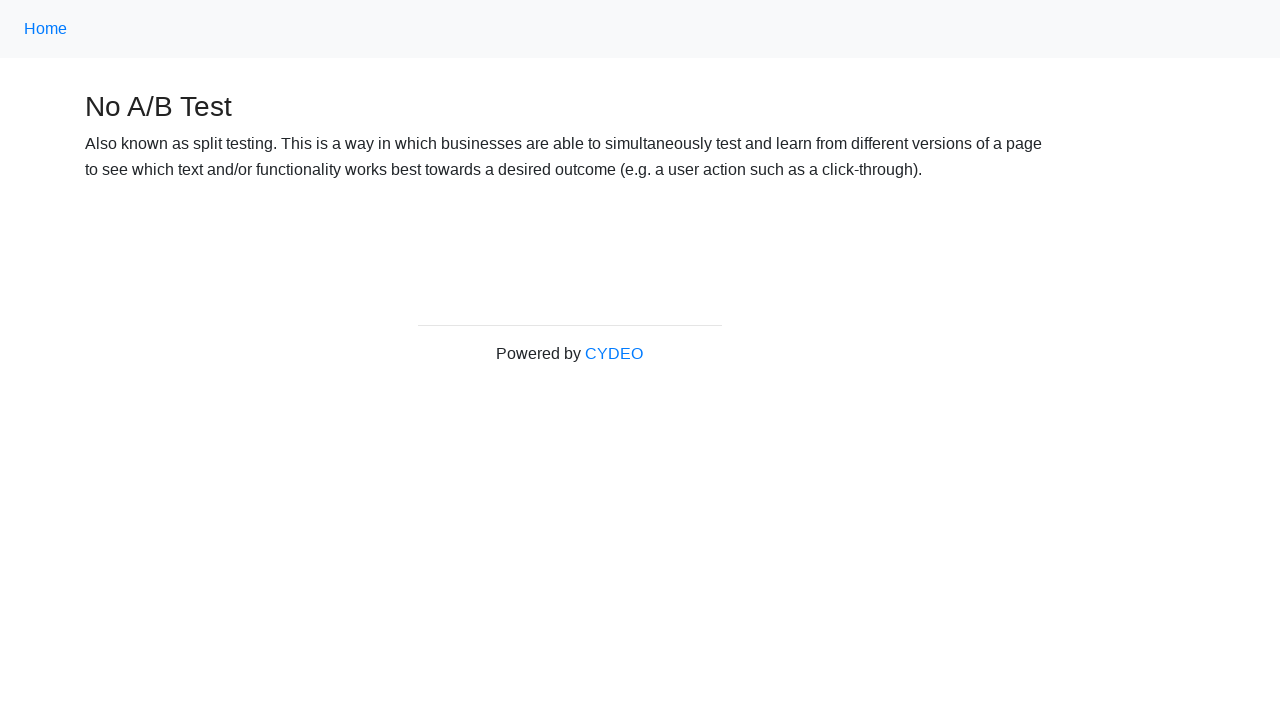

Verified page title contains 'No A/B Test'
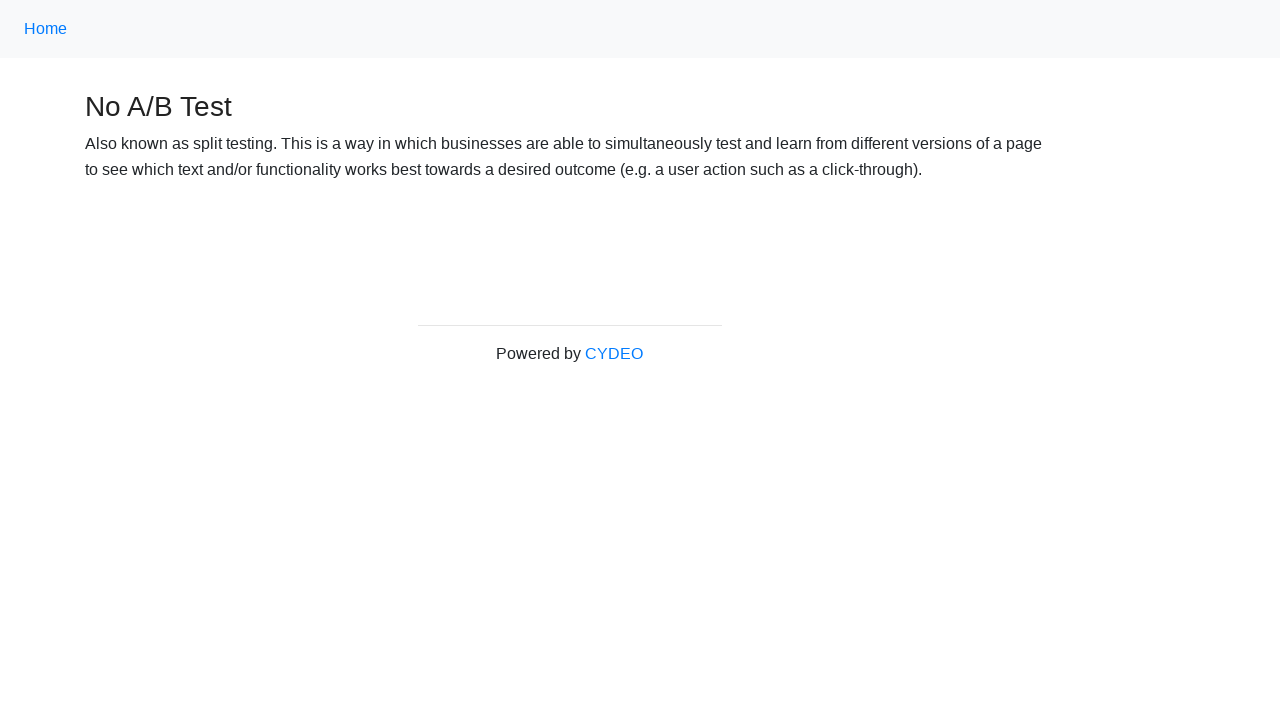

Navigated back to previous page
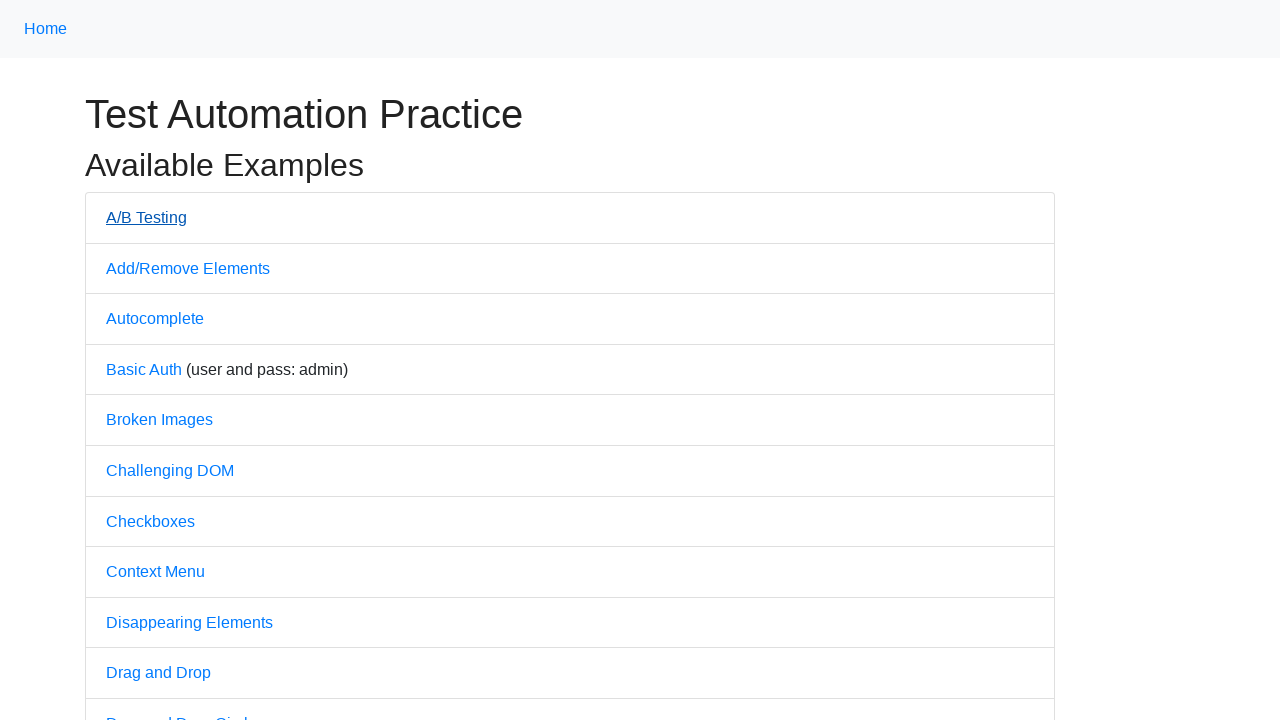

Waited for practice page to load (networkidle)
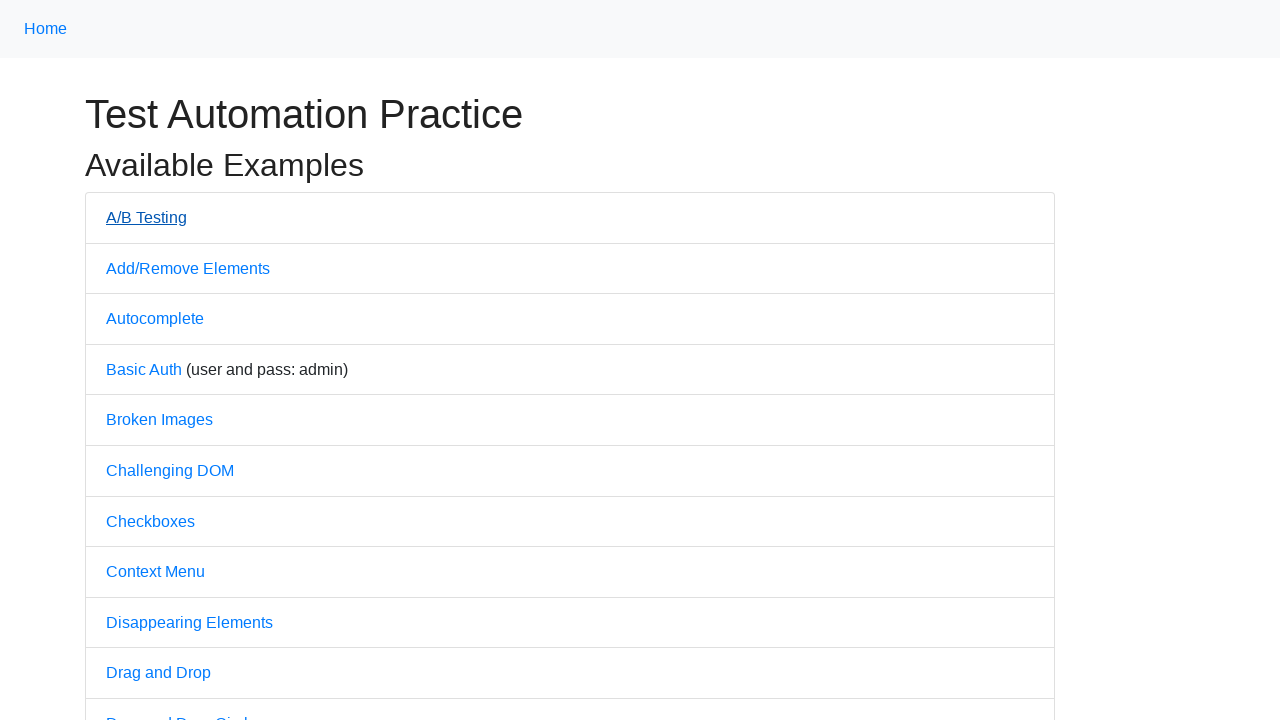

Verified page title contains 'Practice'
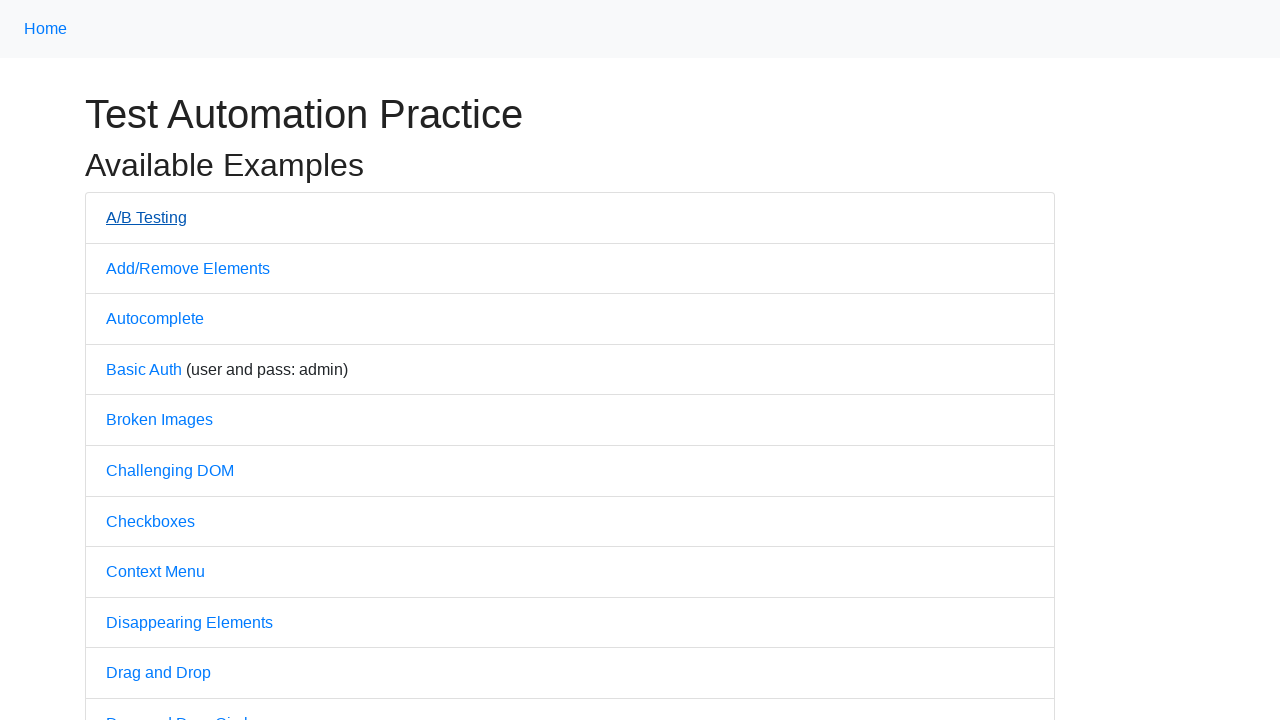

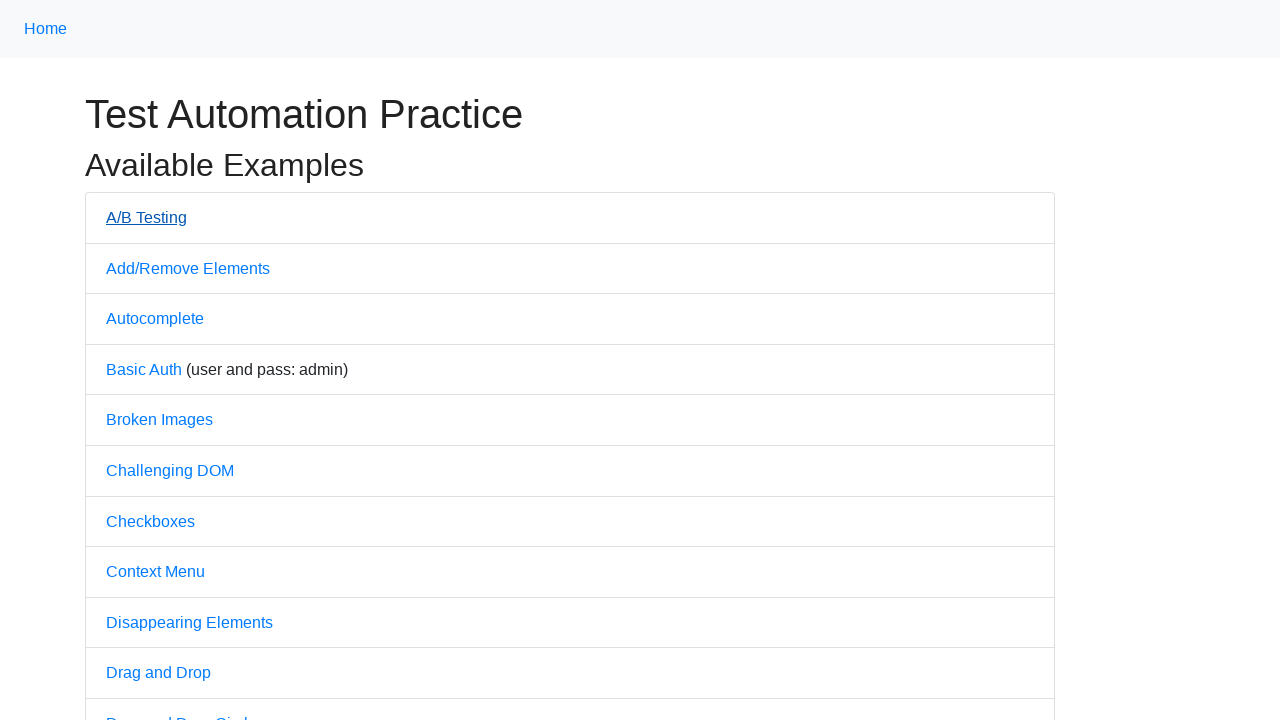